Tests dark mode support by emulating dark color scheme and verifying page renders correctly

Starting URL: https://williamzujkowski.github.io/standards

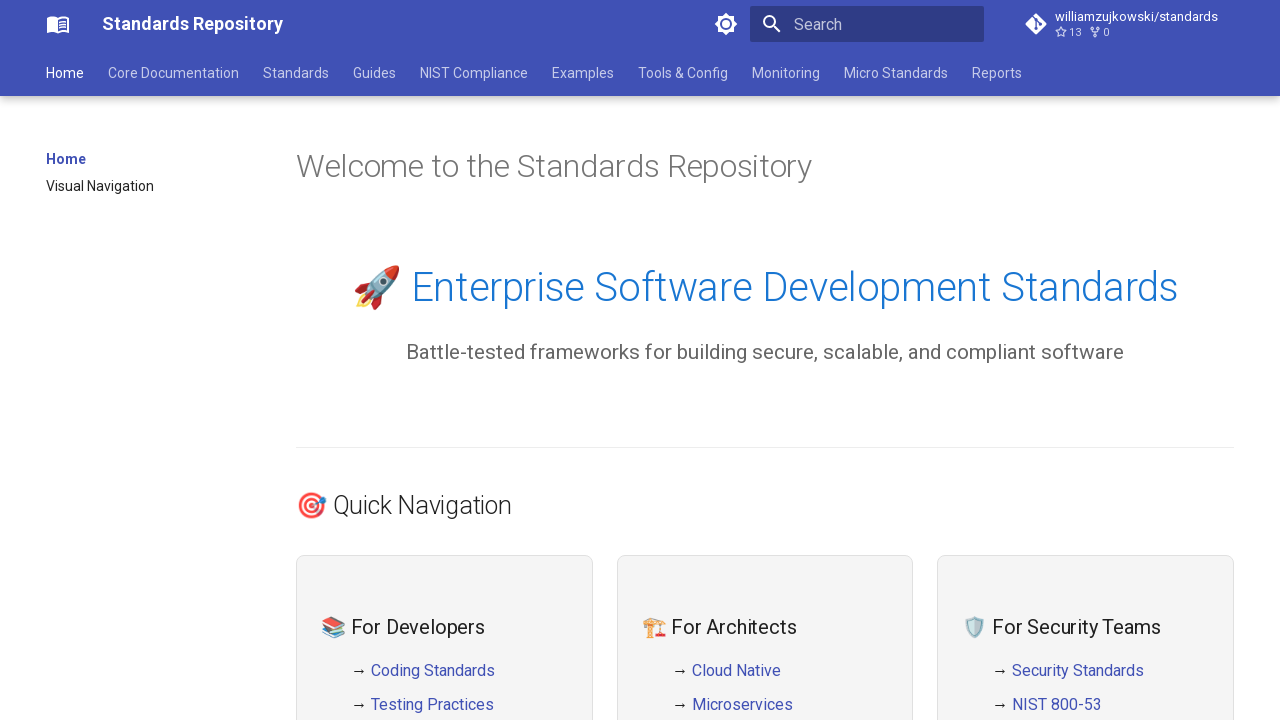

Emulated dark color scheme
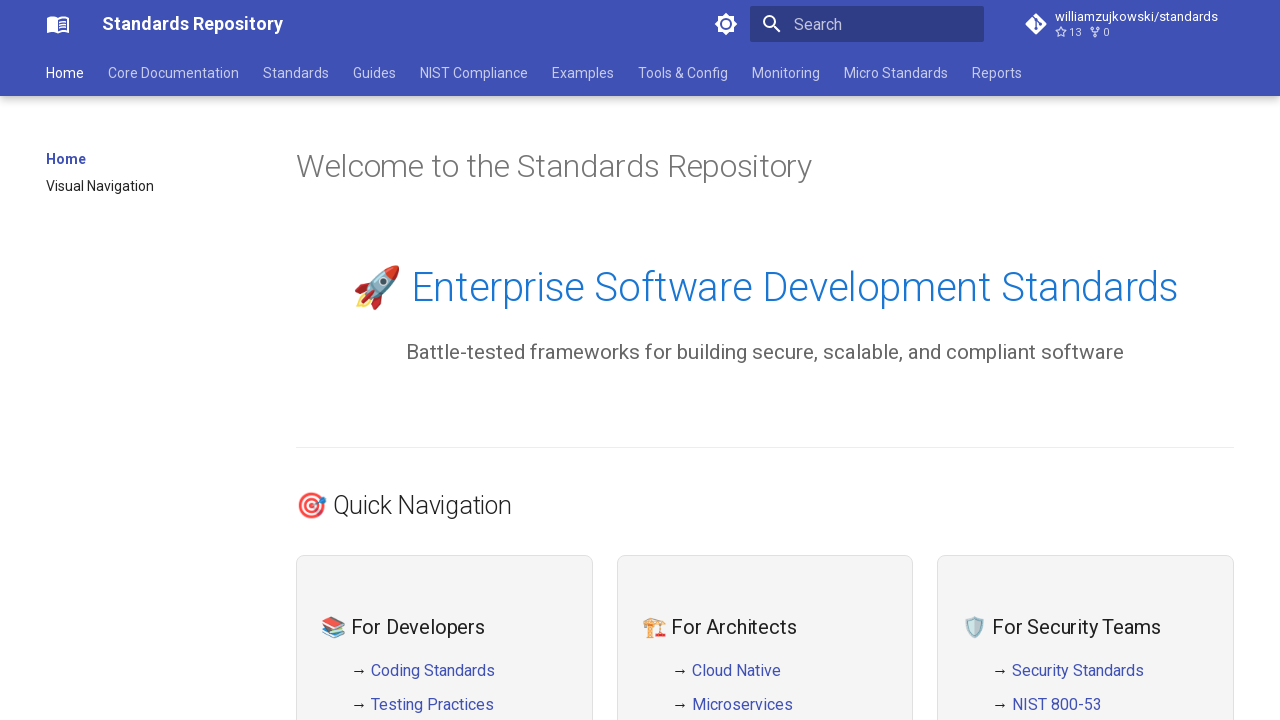

Reloaded page to apply dark mode
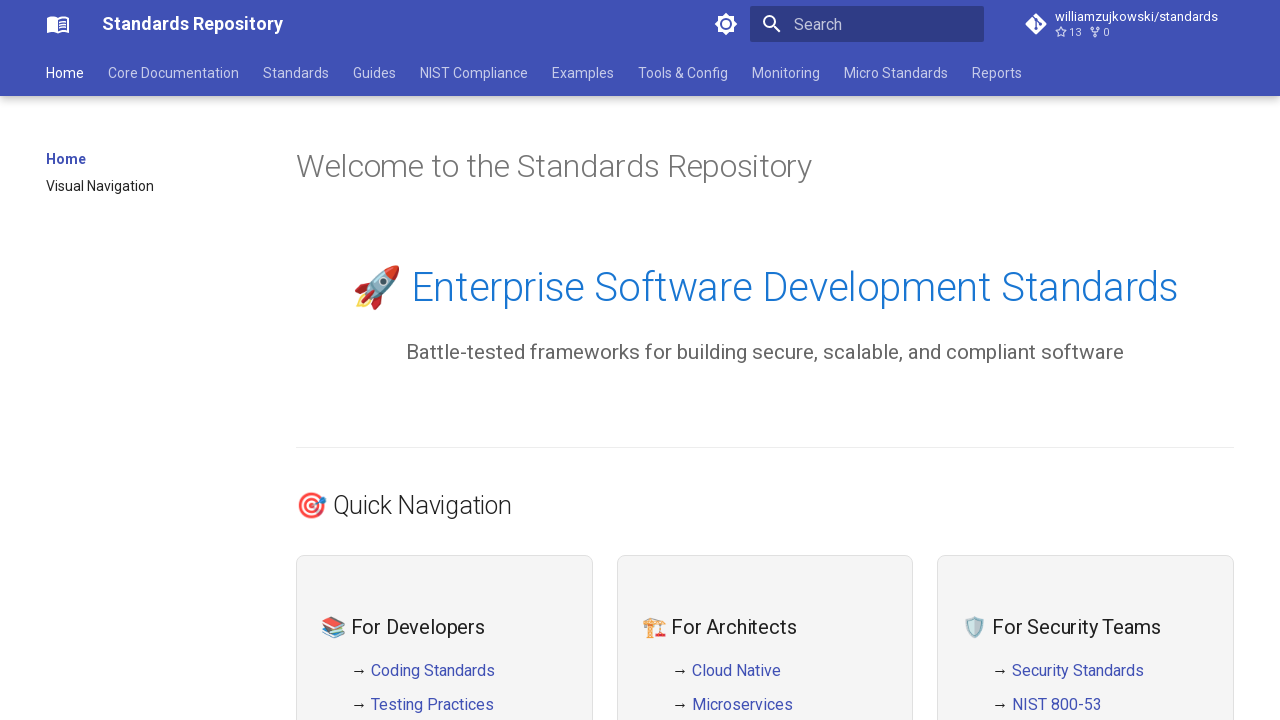

Verified h1 heading is present and page renders correctly in dark mode
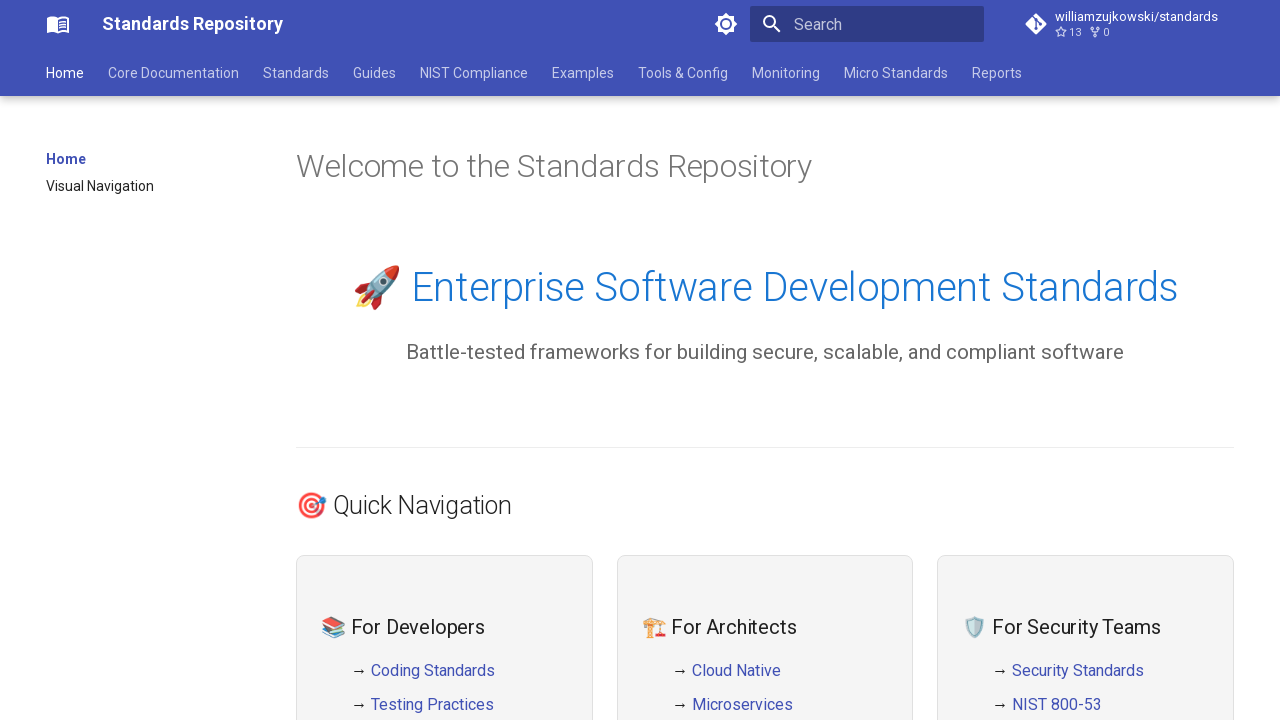

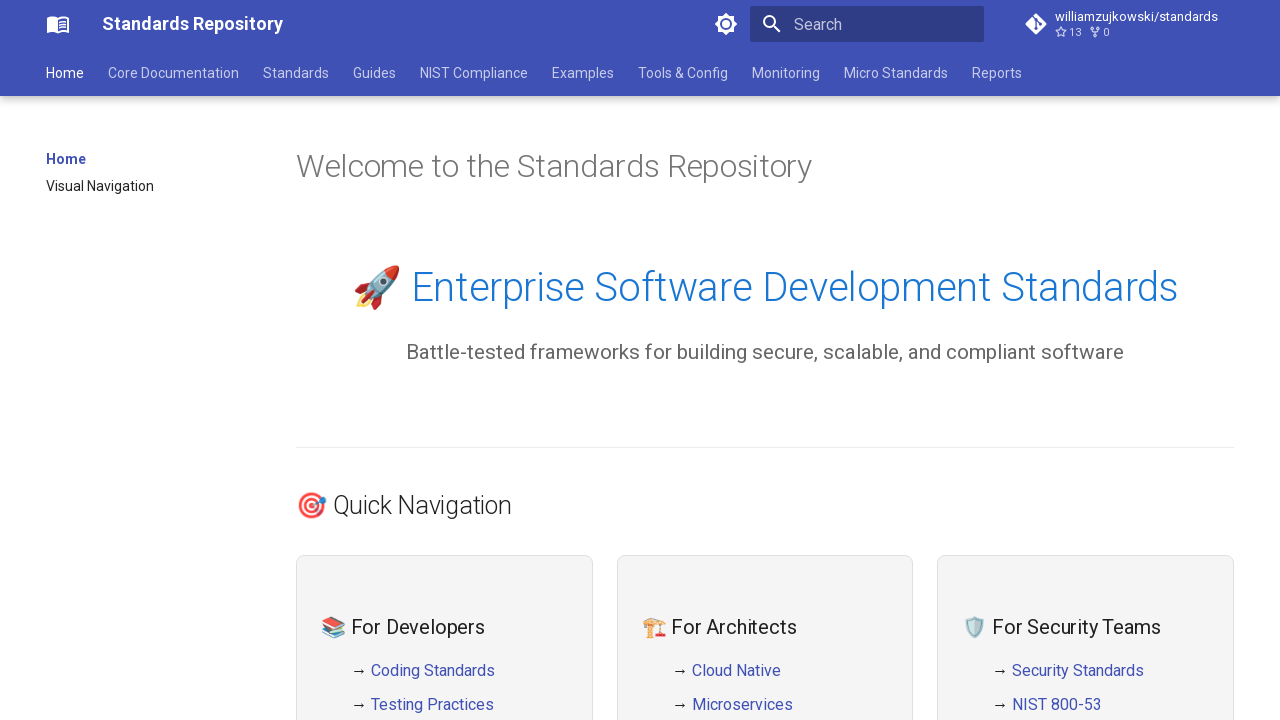